Tests the paint application by using mouse movements to draw a square shape on the canvas

Starting URL: https://paint.js.org

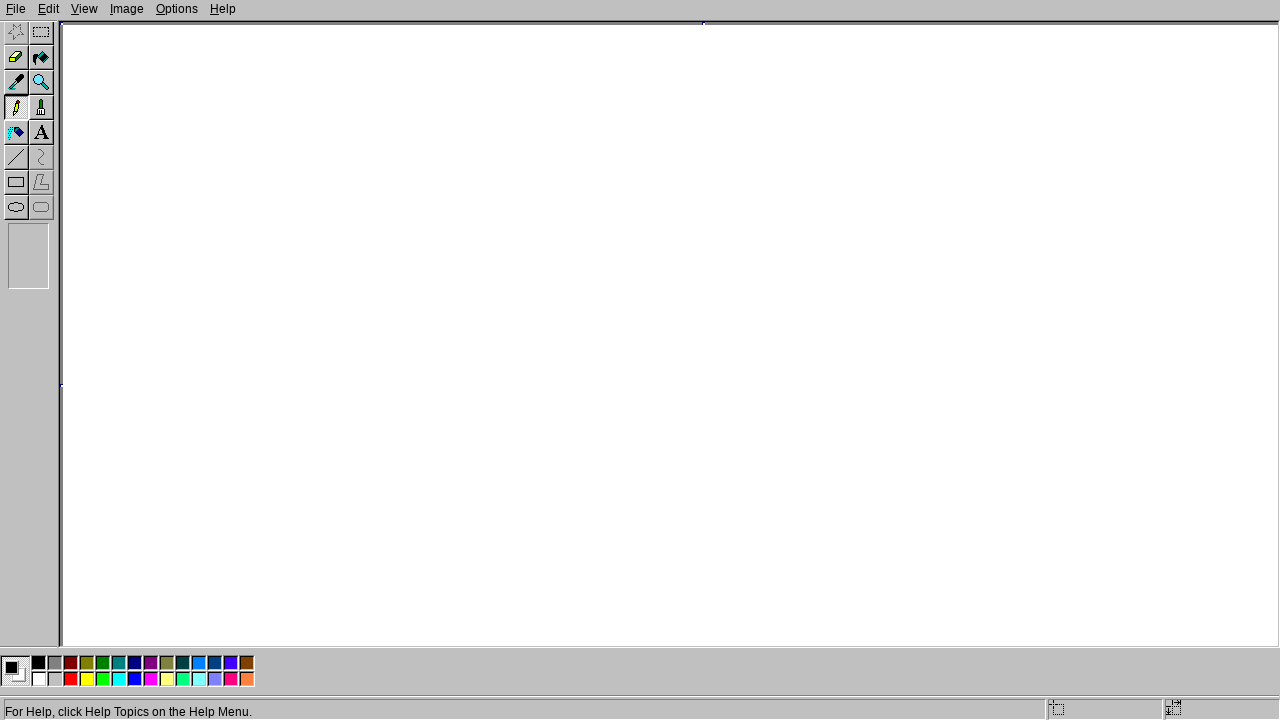

Navigated to paint.js.org
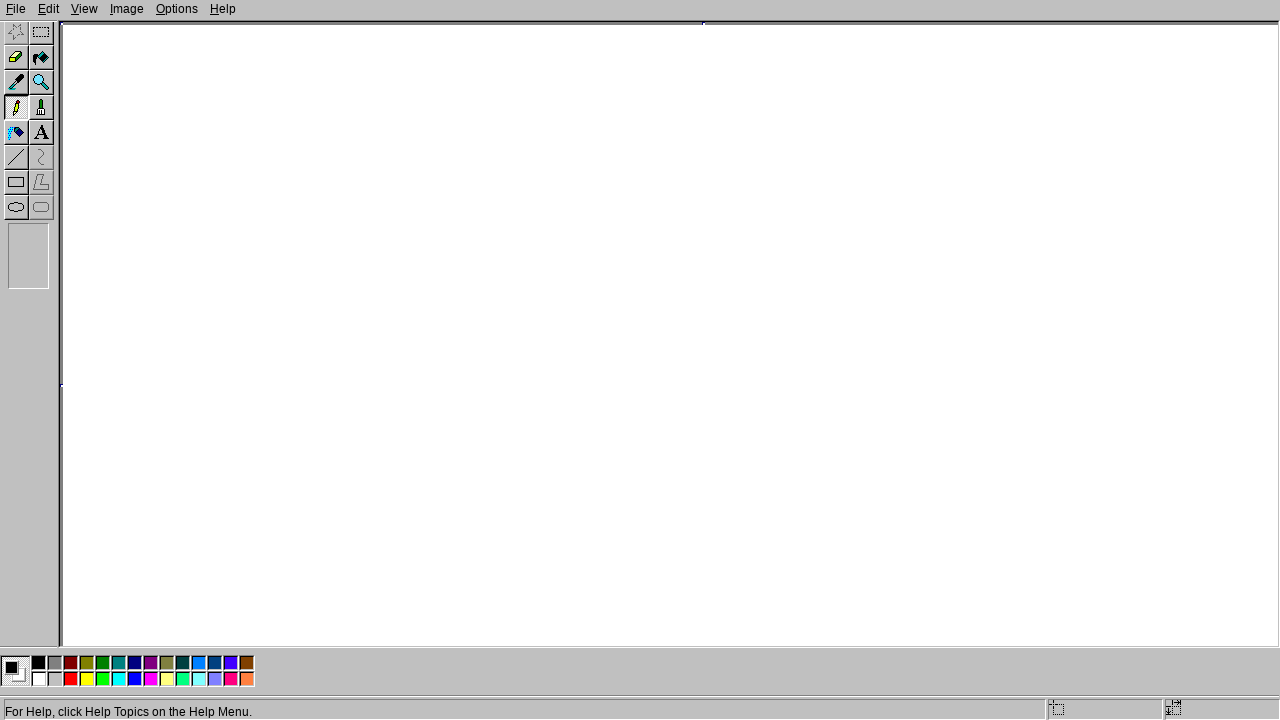

Moved mouse to starting position (200, 200) at (200, 200)
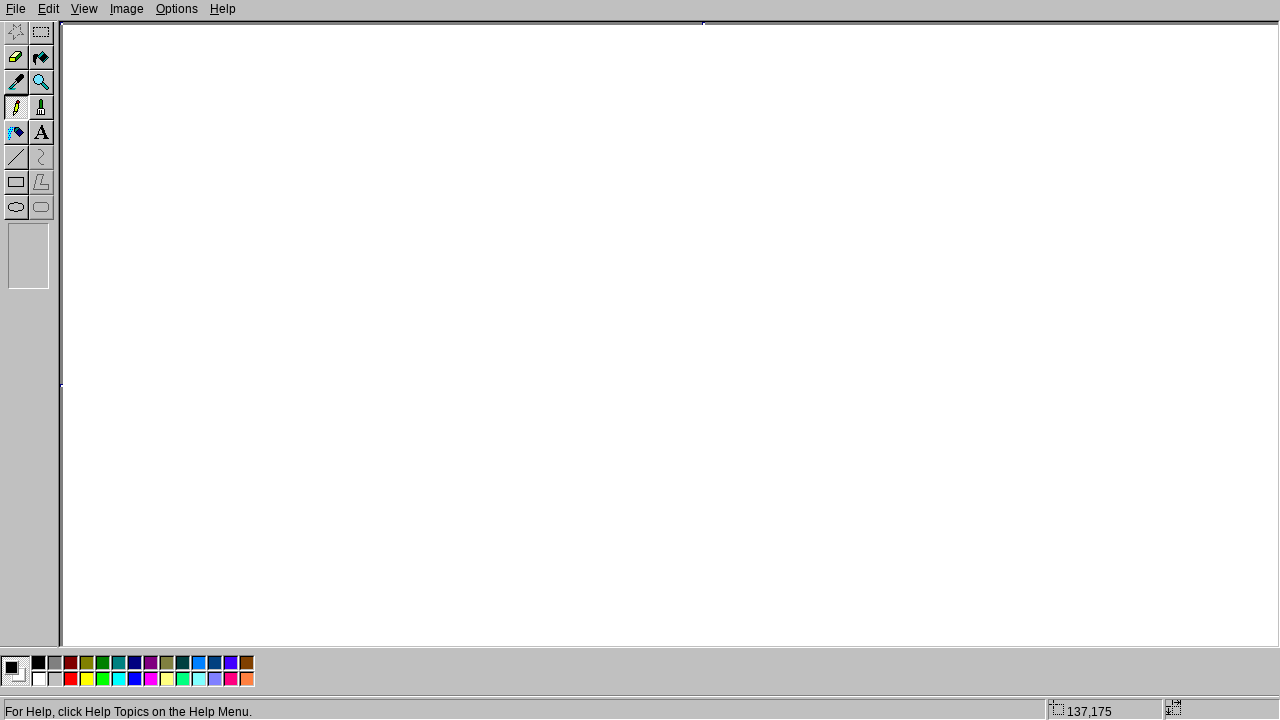

Pressed mouse button down to begin drawing at (200, 200)
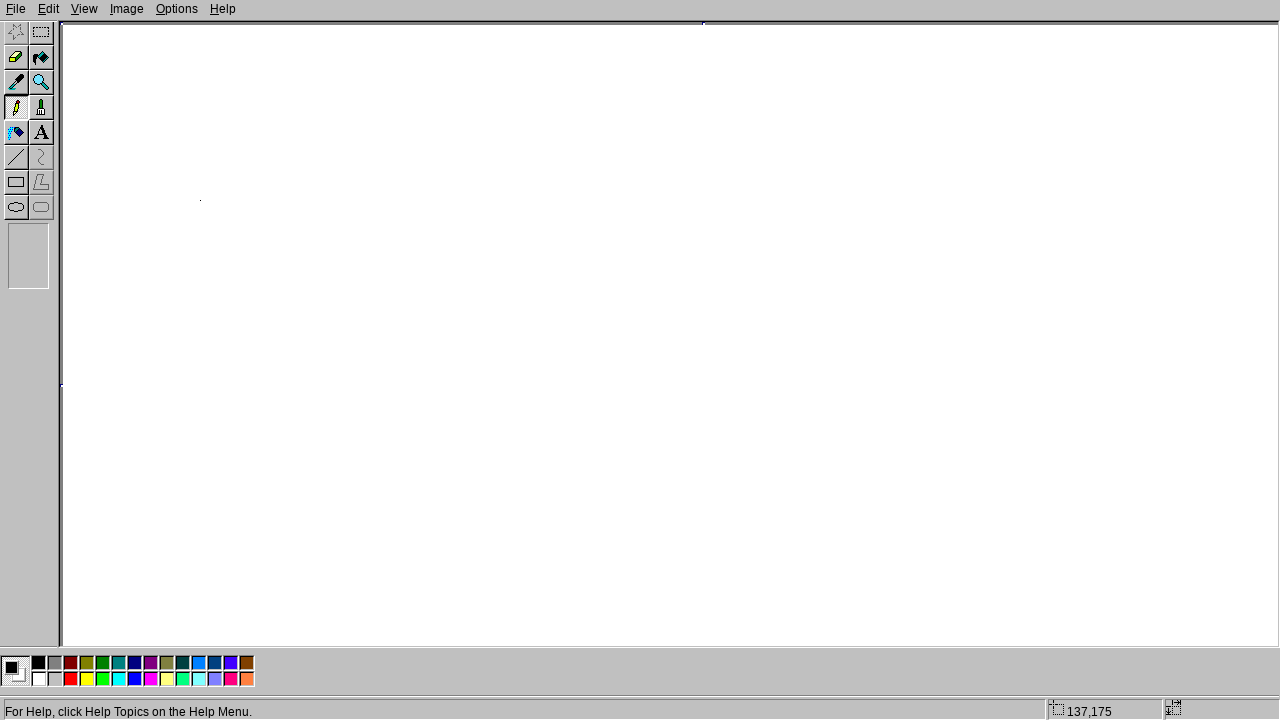

Drew line to first corner (400, 200) at (400, 200)
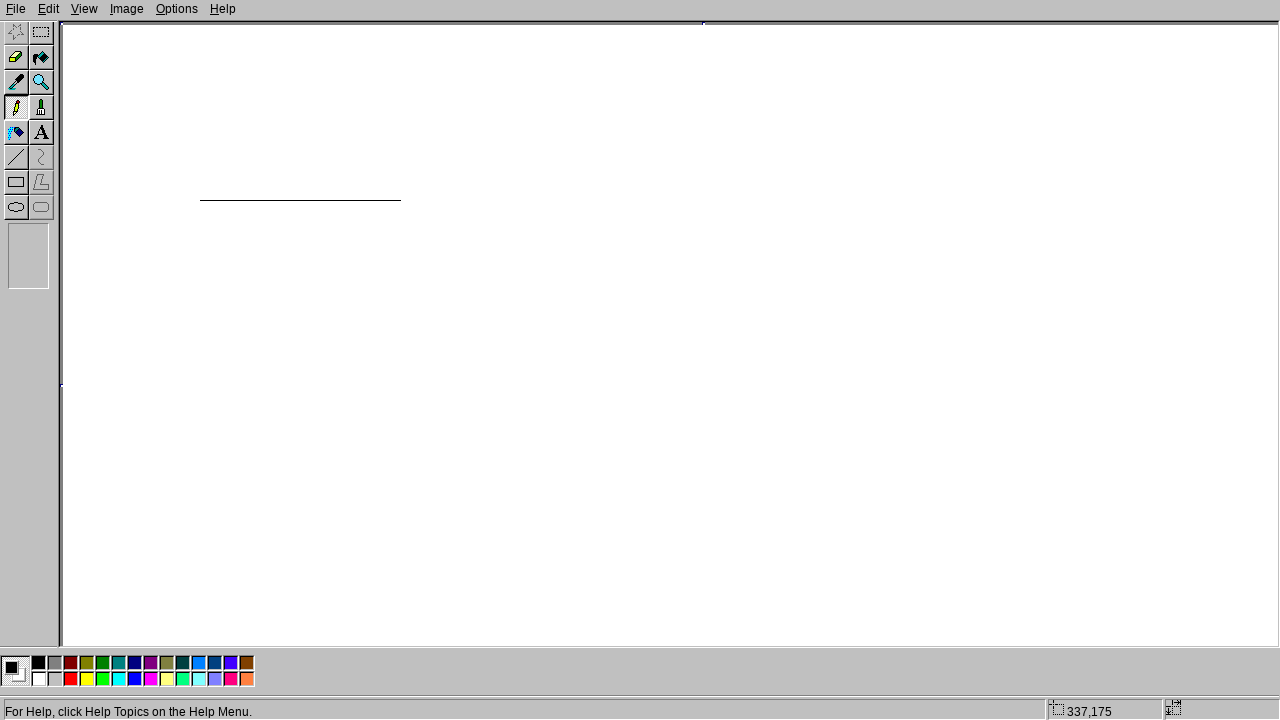

Drew line to second corner (400, 400) at (400, 400)
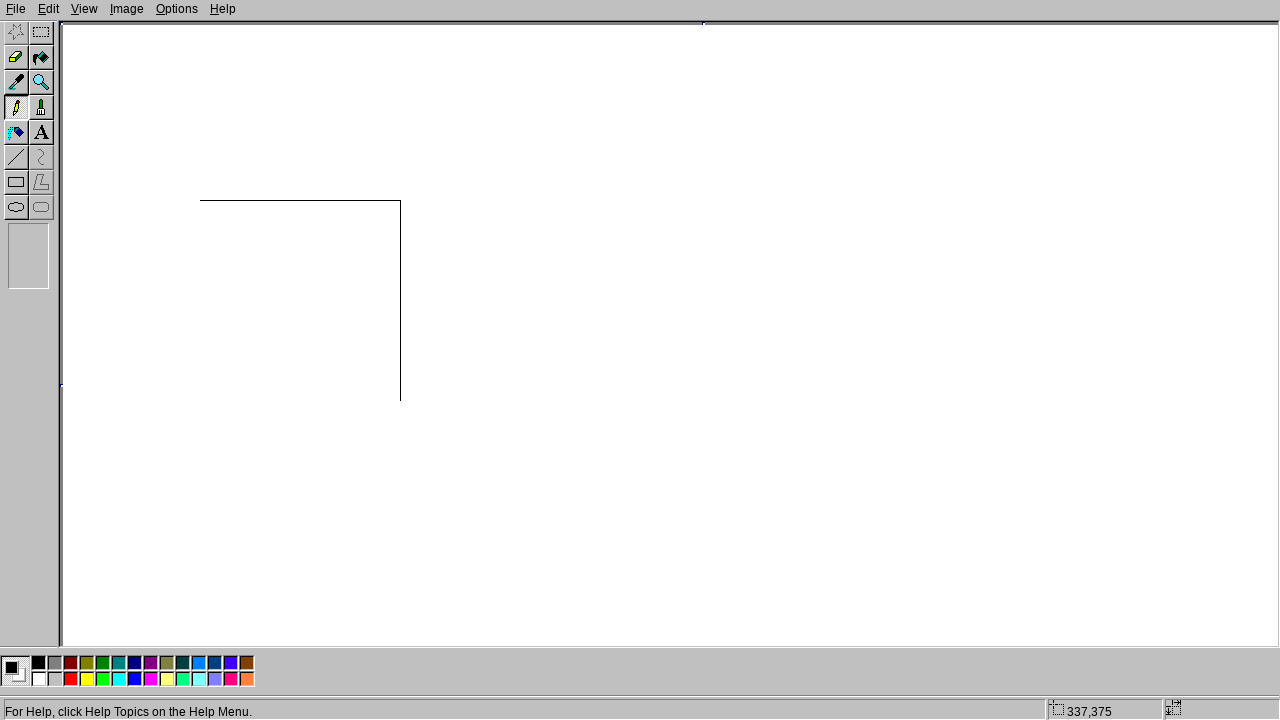

Drew line to third corner (200, 400) at (200, 400)
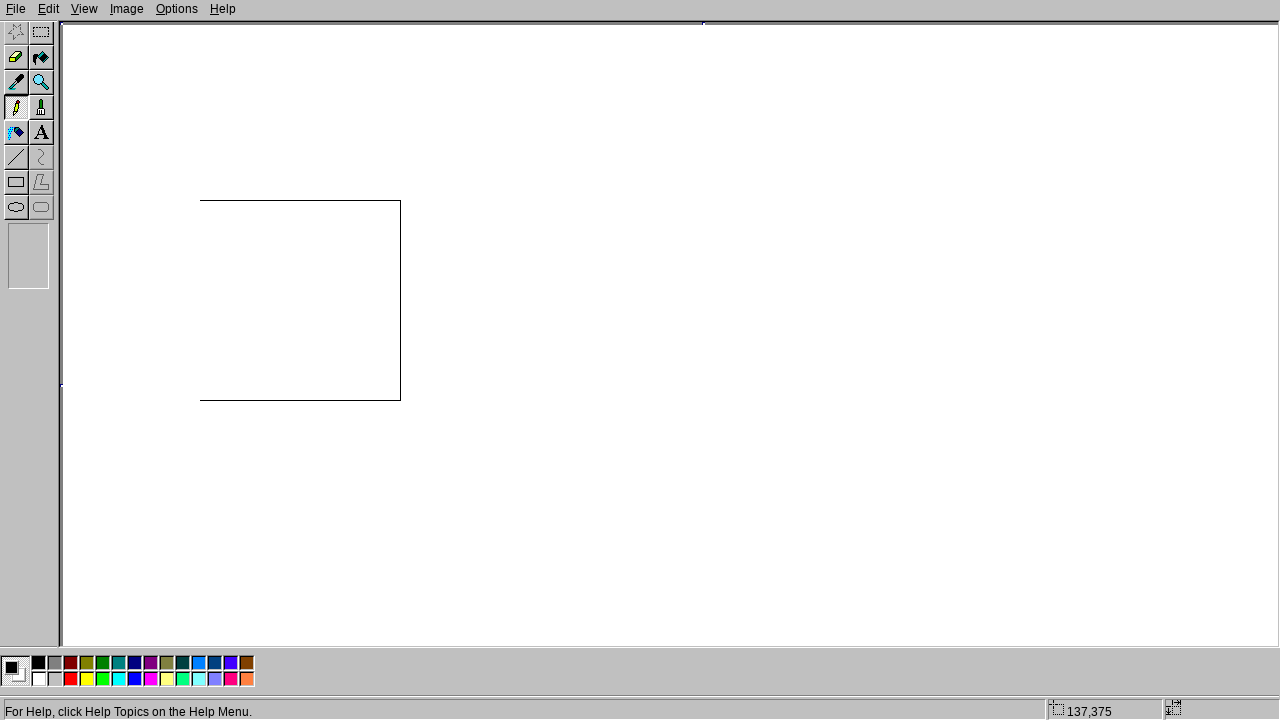

Drew line back to starting position (200, 200) at (200, 200)
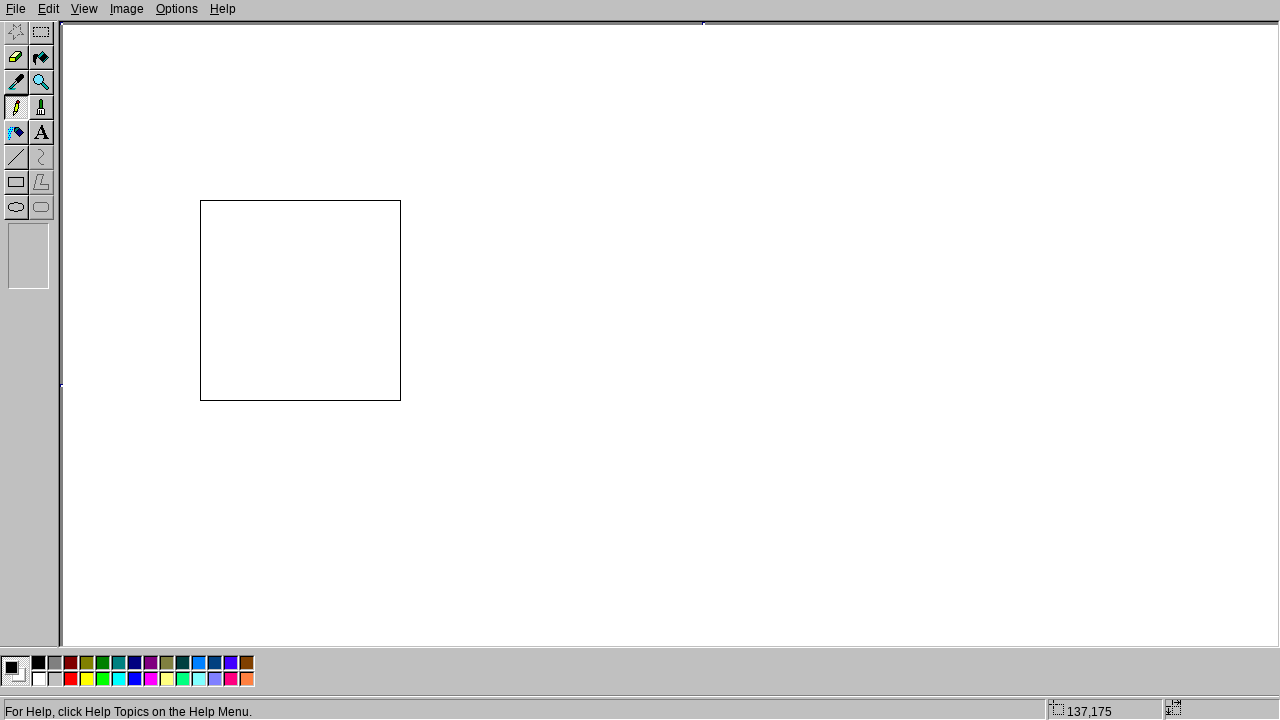

Released mouse button to complete square drawing at (200, 200)
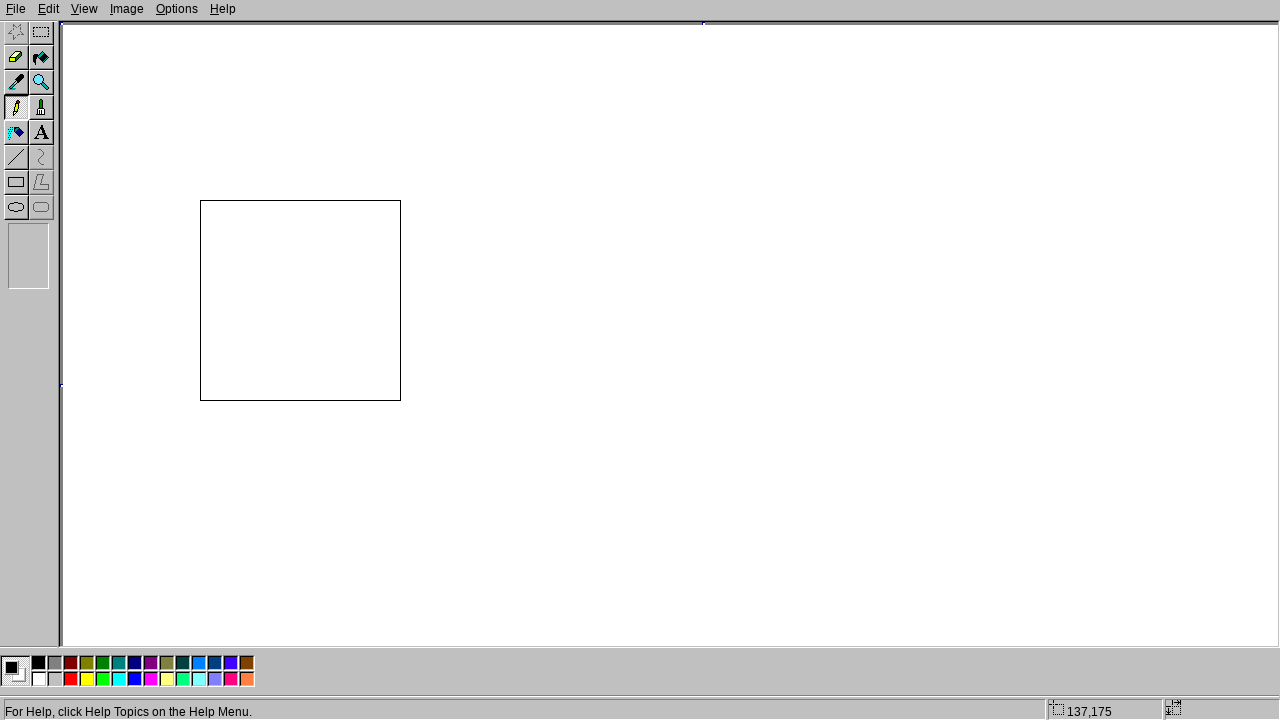

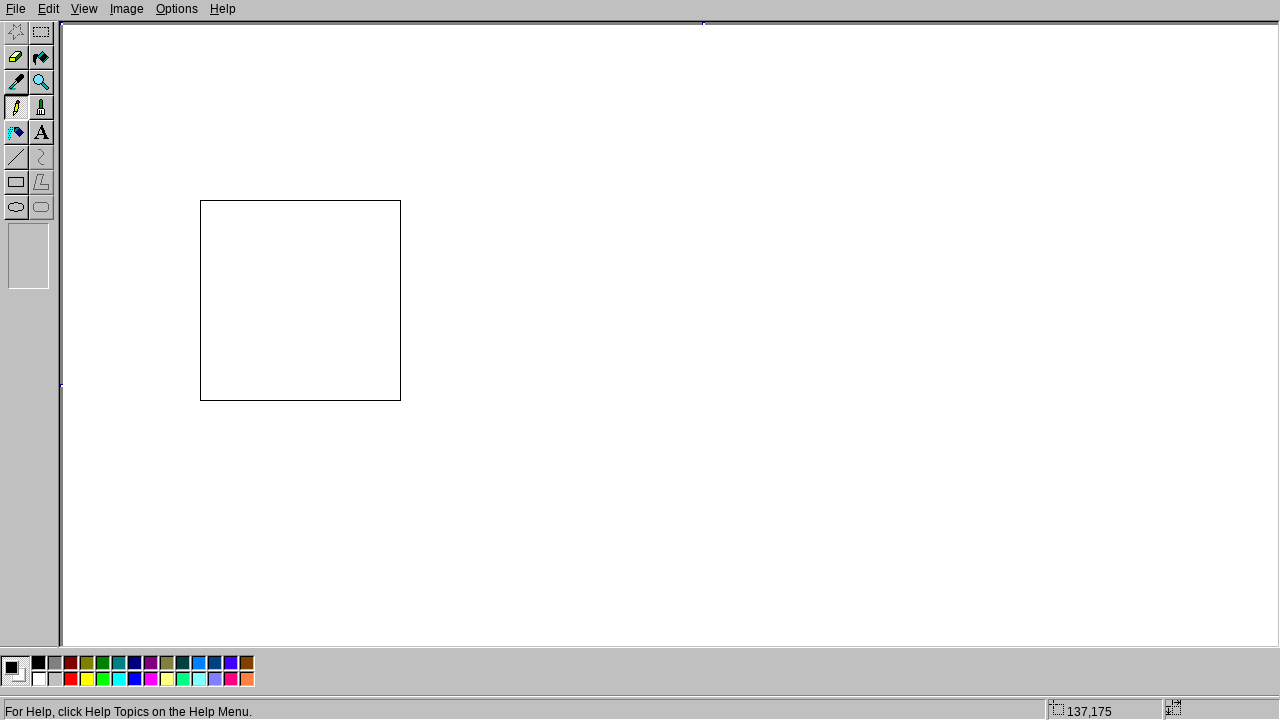